Tests multi-select dropdown functionality by selecting all options in the dropdown, printing their values, and then deselecting all values.

Starting URL: https://demoqa.com/select-menu

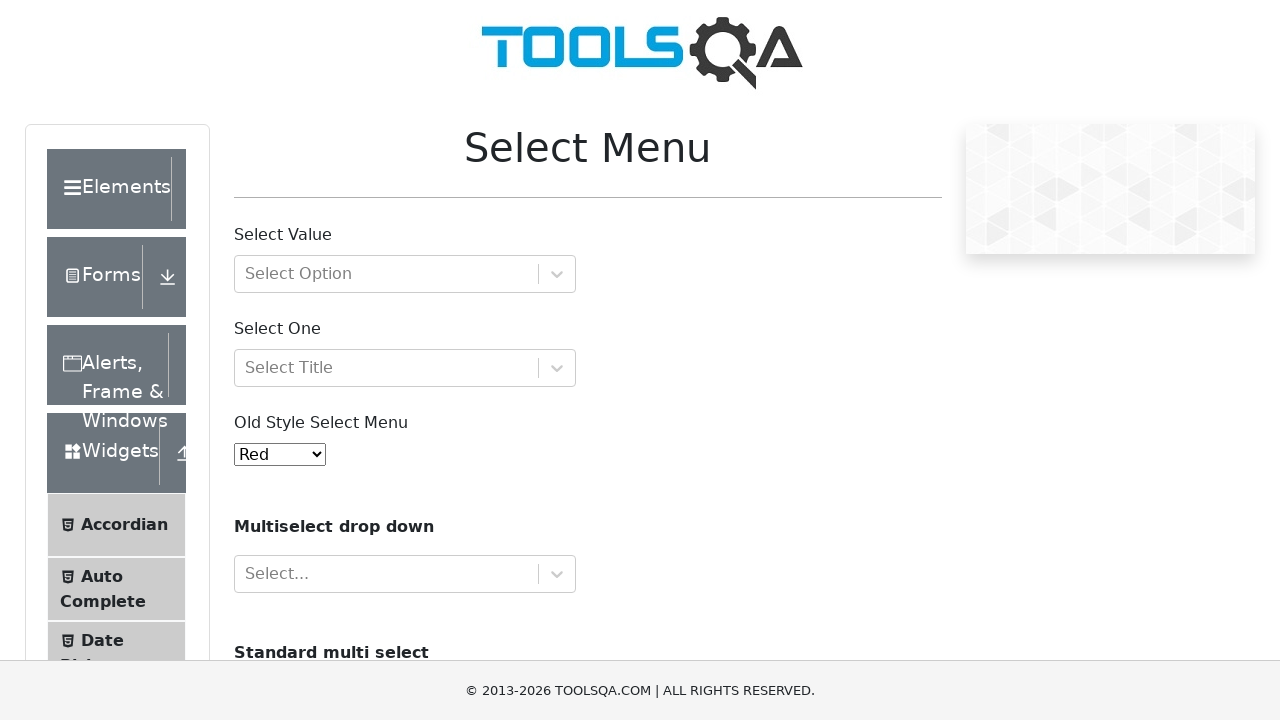

Located multi-select dropdown element
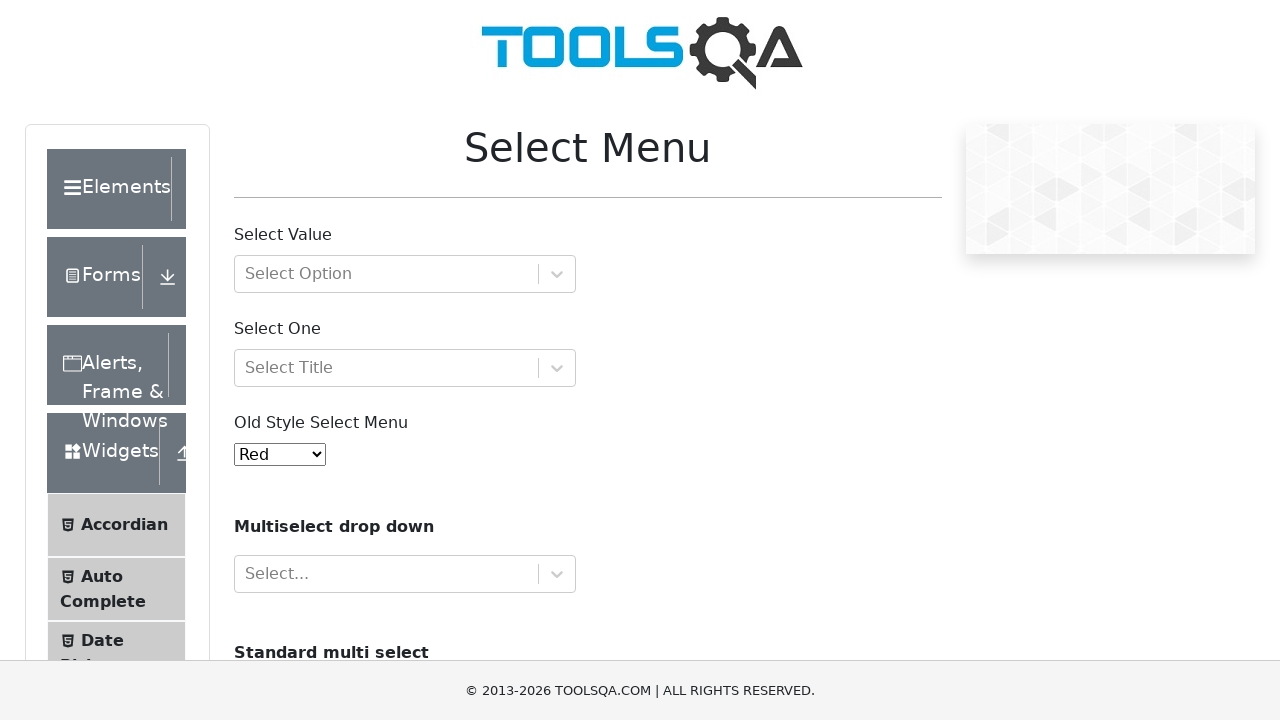

Dropdown is now visible
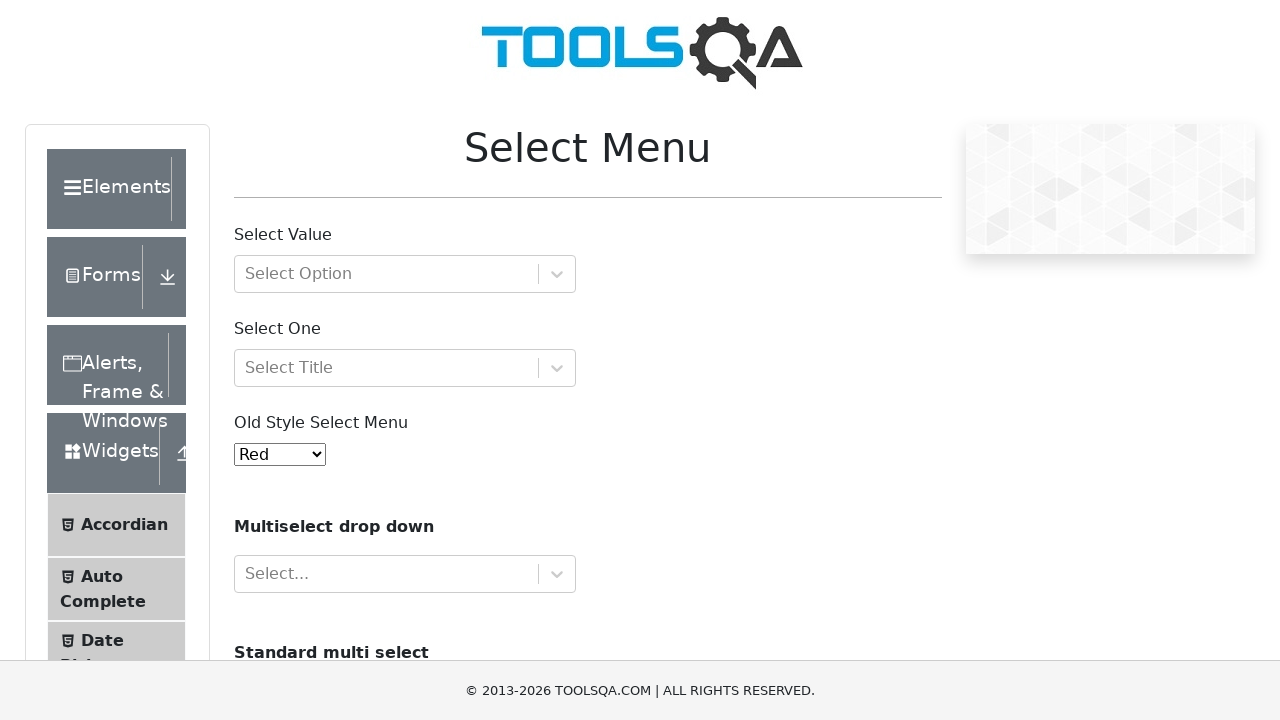

Found 4 options in the dropdown
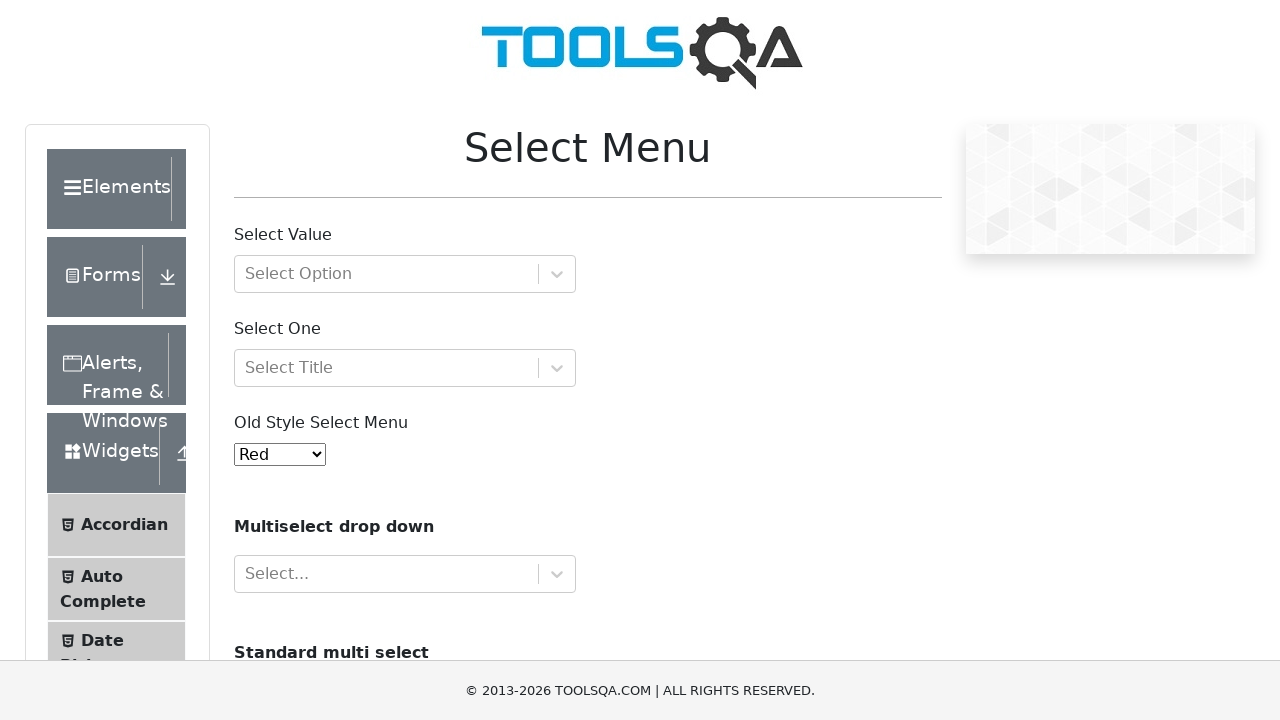

Selected option: Volvo at (258, 360) on select#cars >> option >> nth=0
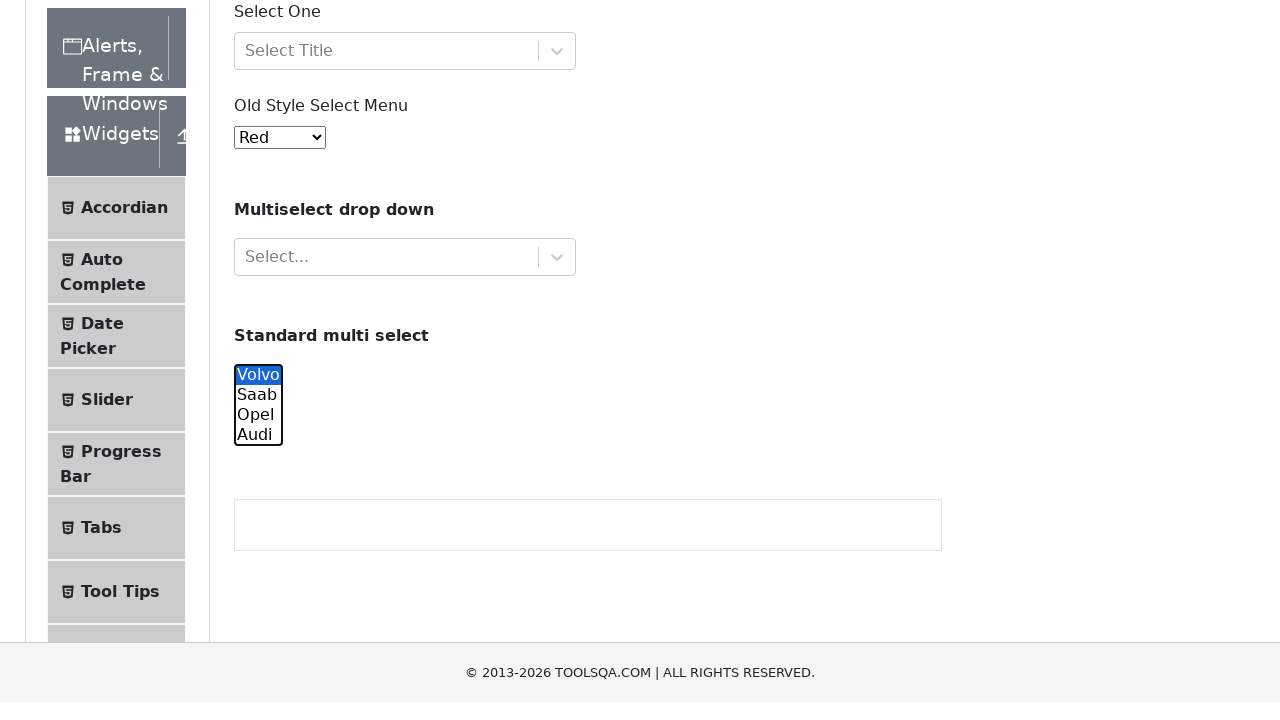

Selected option: Saab at (258, 360) on select#cars >> option >> nth=1
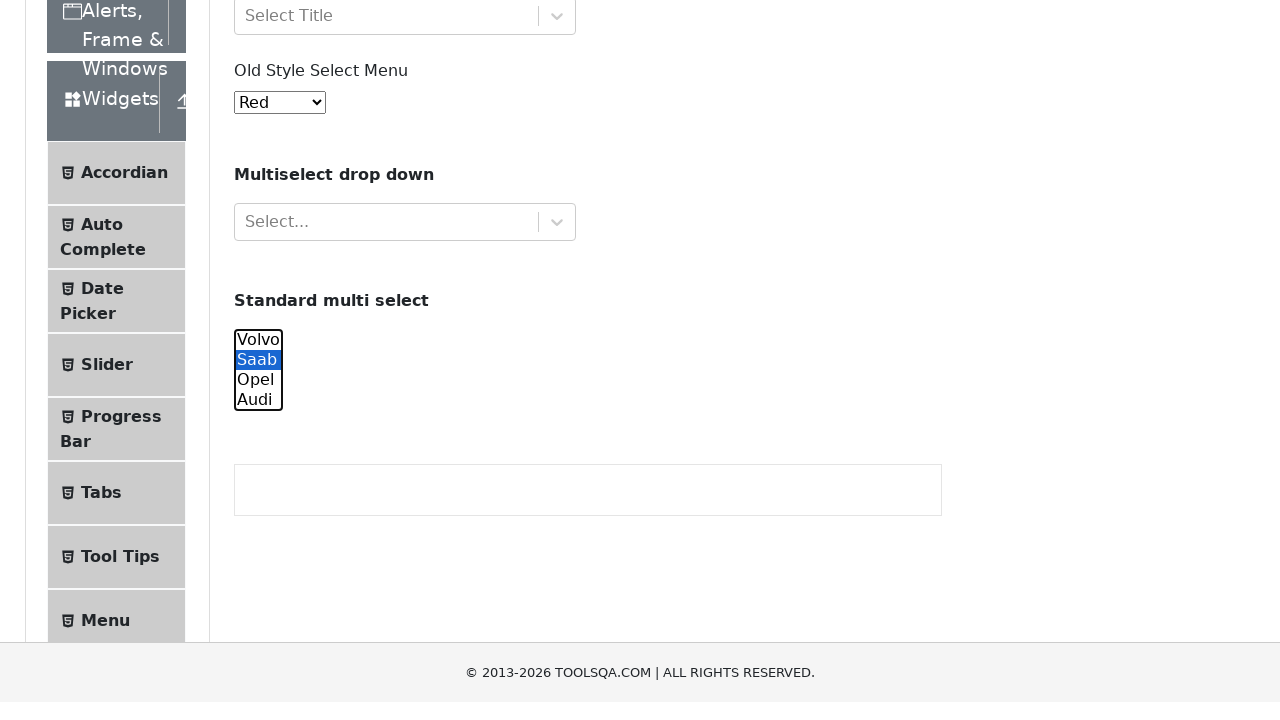

Selected option: Opel at (258, 82) on select#cars >> option >> nth=2
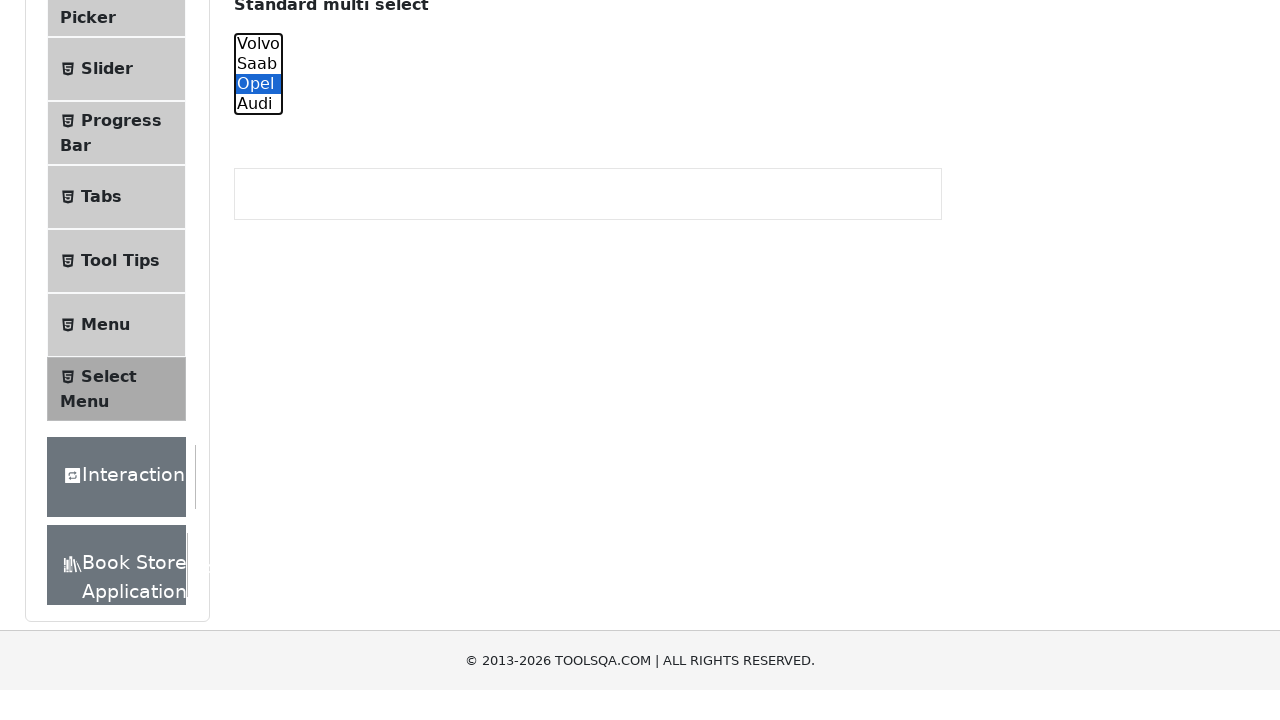

Selected option: Audi at (258, 102) on select#cars >> option >> nth=3
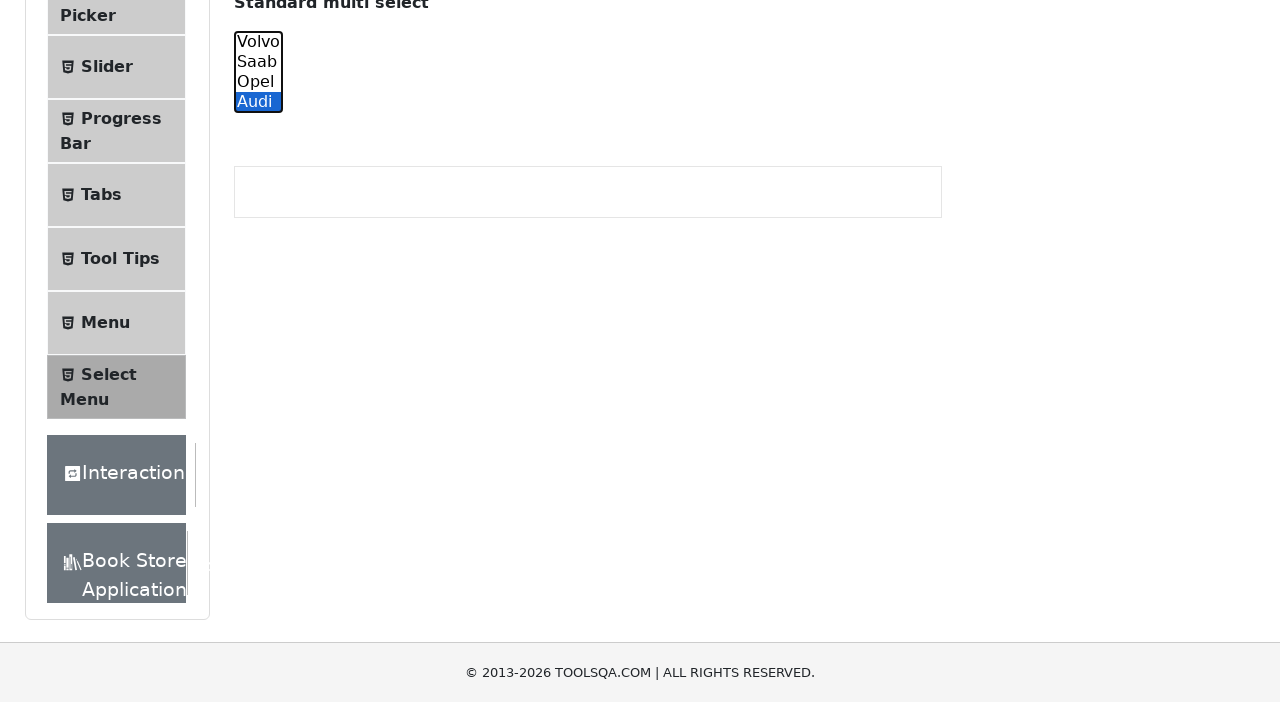

Deselected option: Volvo at (258, 650) on select#cars >> option >> nth=0
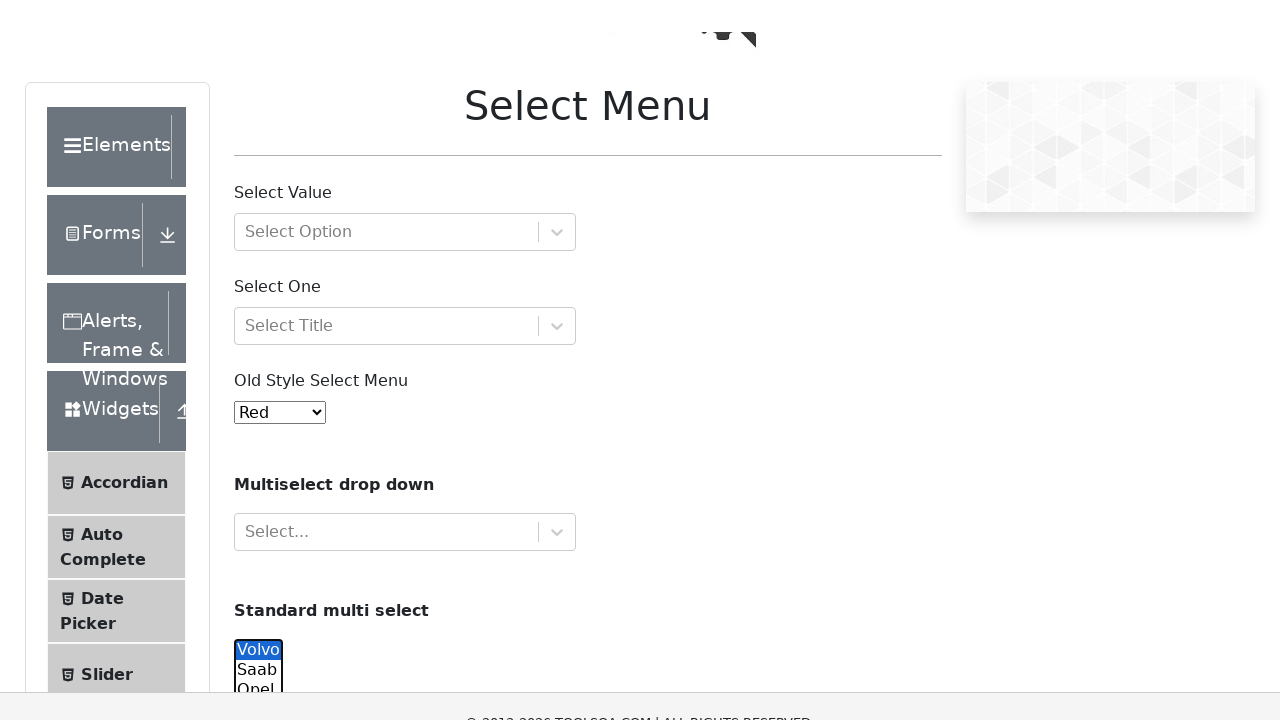

Deselected option: Saab at (258, 62) on select#cars >> option >> nth=1
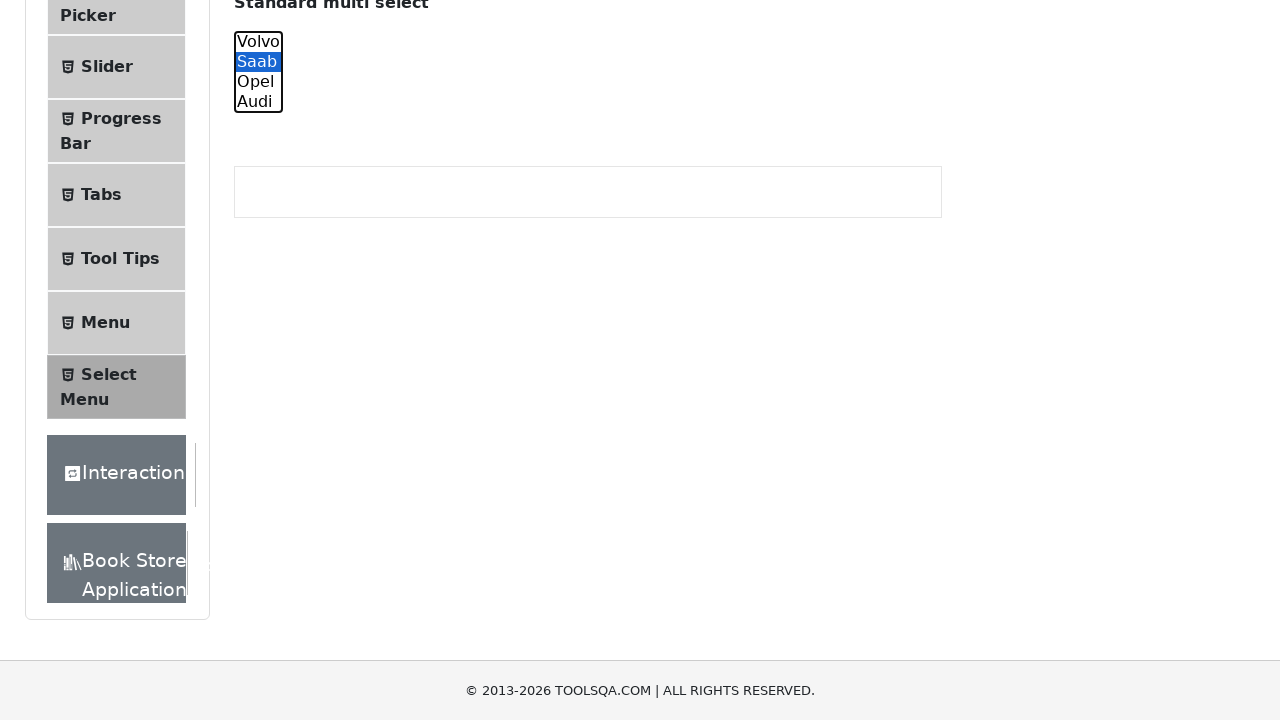

Deselected option: Opel at (258, 82) on select#cars >> option >> nth=2
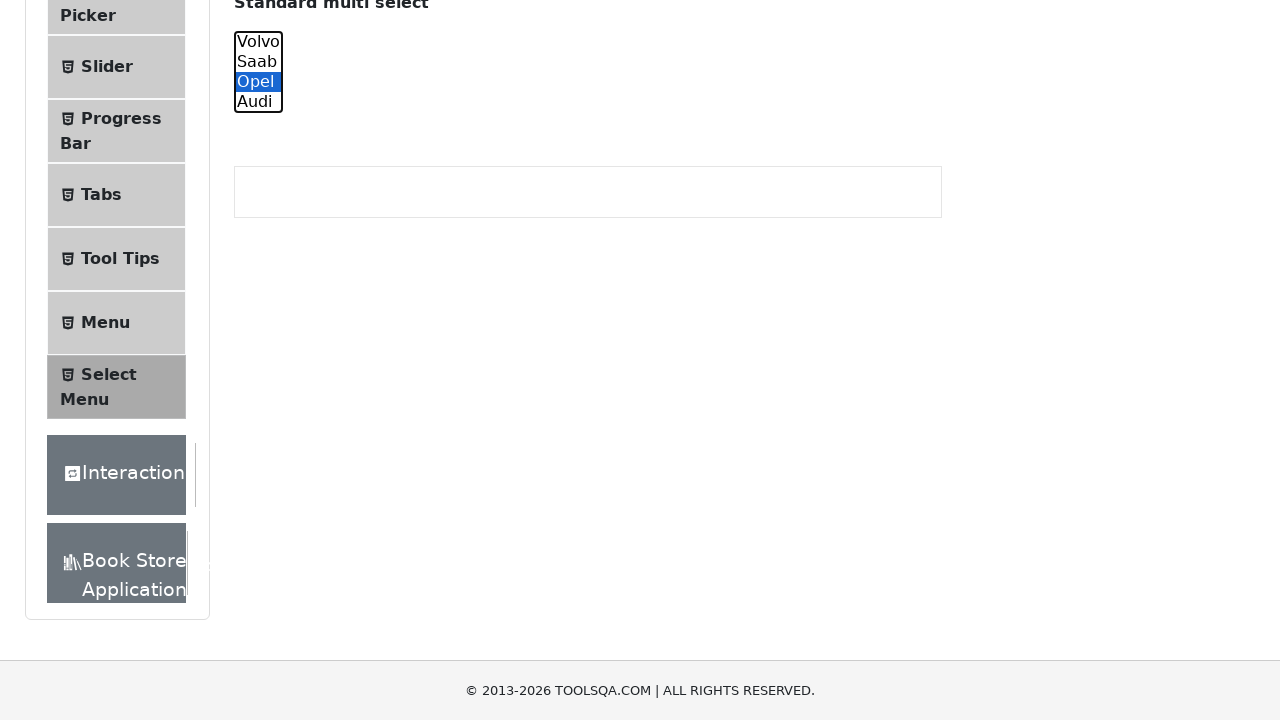

Deselected option: Audi at (258, 102) on select#cars >> option >> nth=3
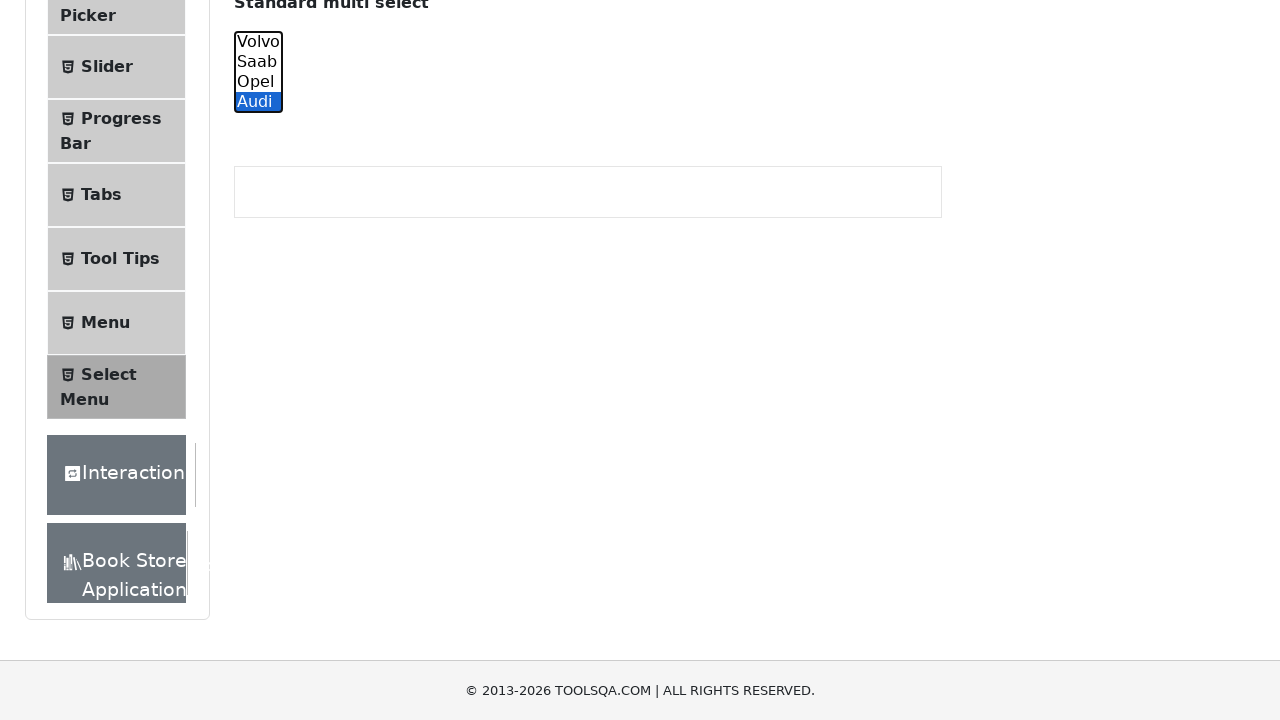

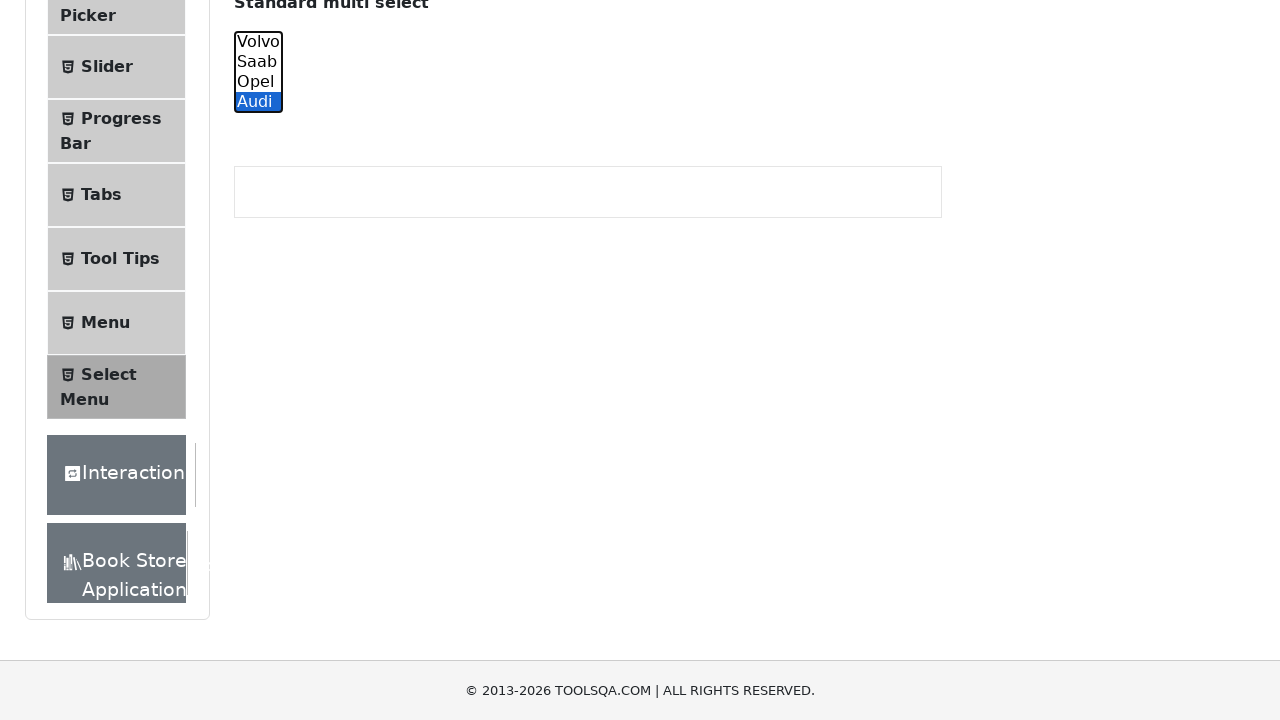